Tests date picker functionality by clicking on a date of birth field, selecting a month (October), year (1990), and day (29) from the jQuery UI datepicker widget.

Starting URL: https://www.dummyticket.com/dummy-ticket-for-visa-application/

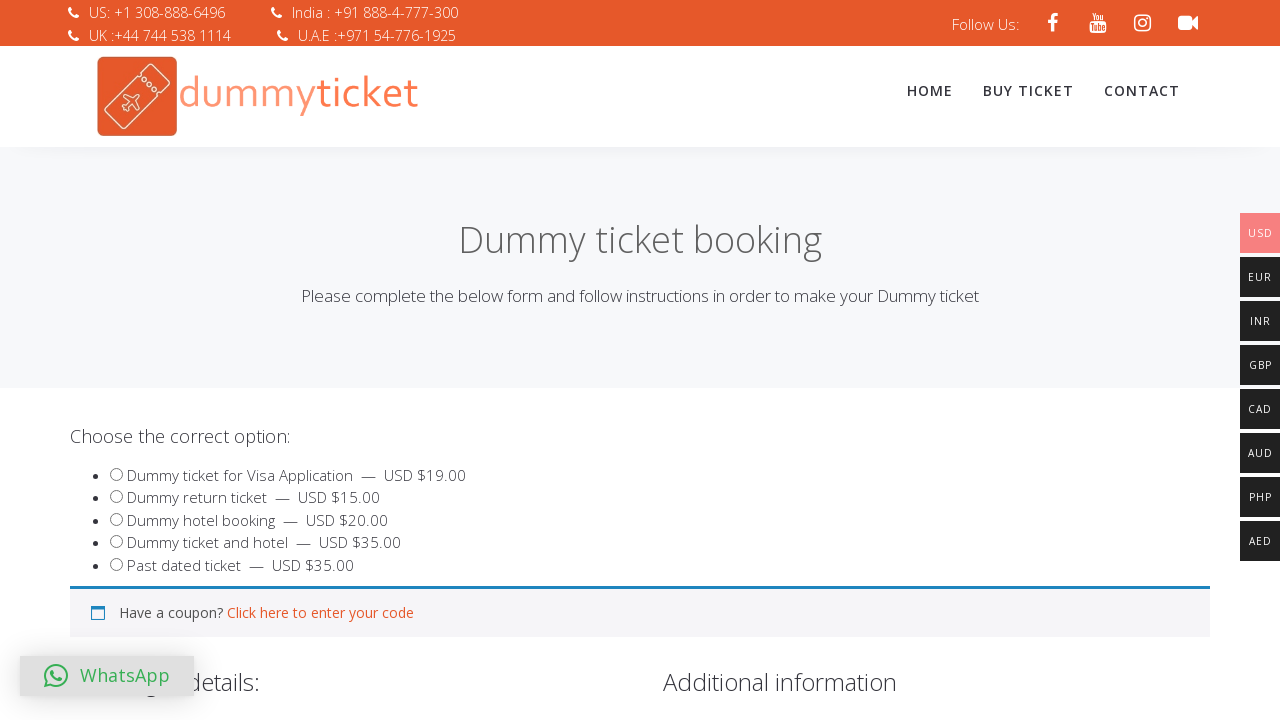

Clicked on date of birth field to open datepicker at (344, 360) on #dob
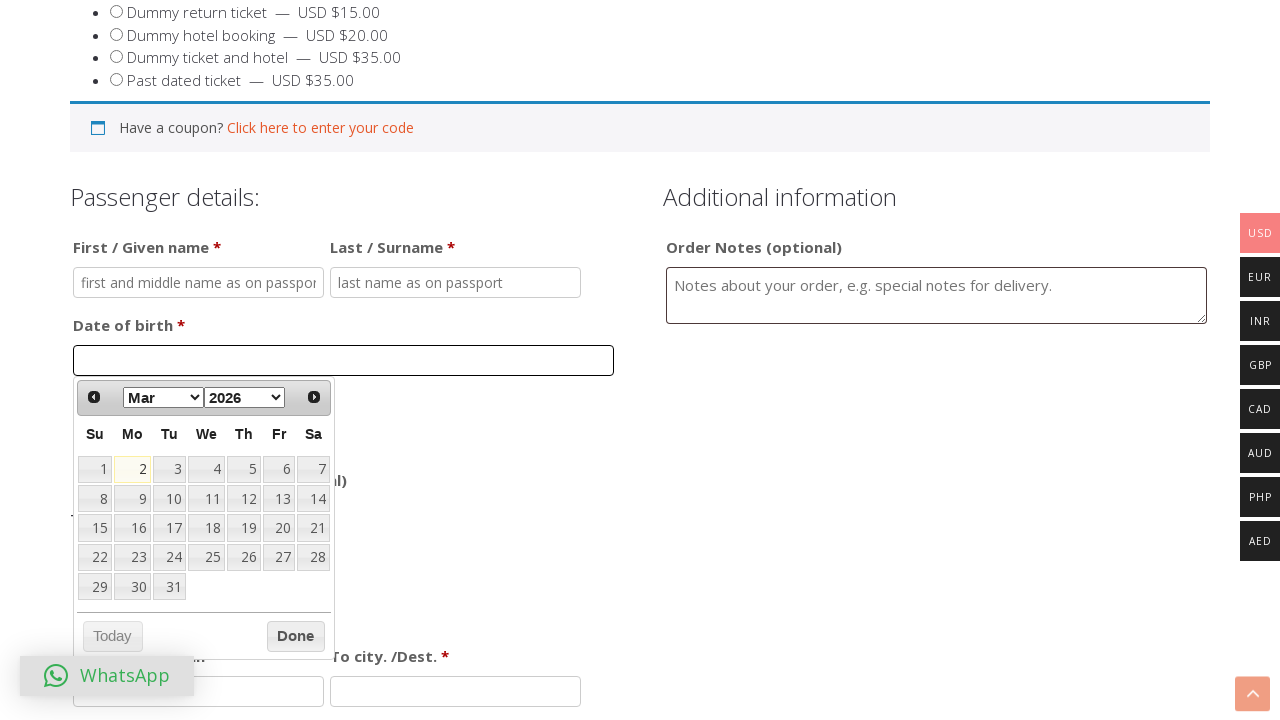

Selected October from month dropdown on select.ui-datepicker-month
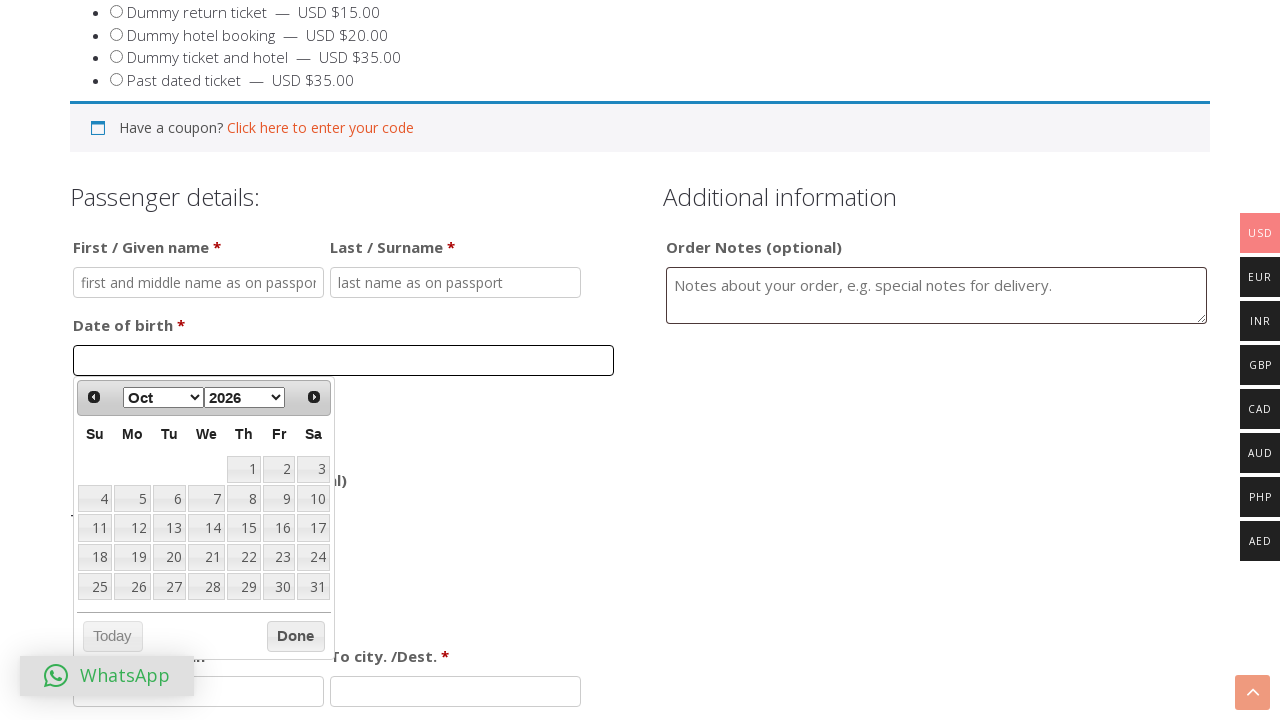

Waited for calendar to update after month selection
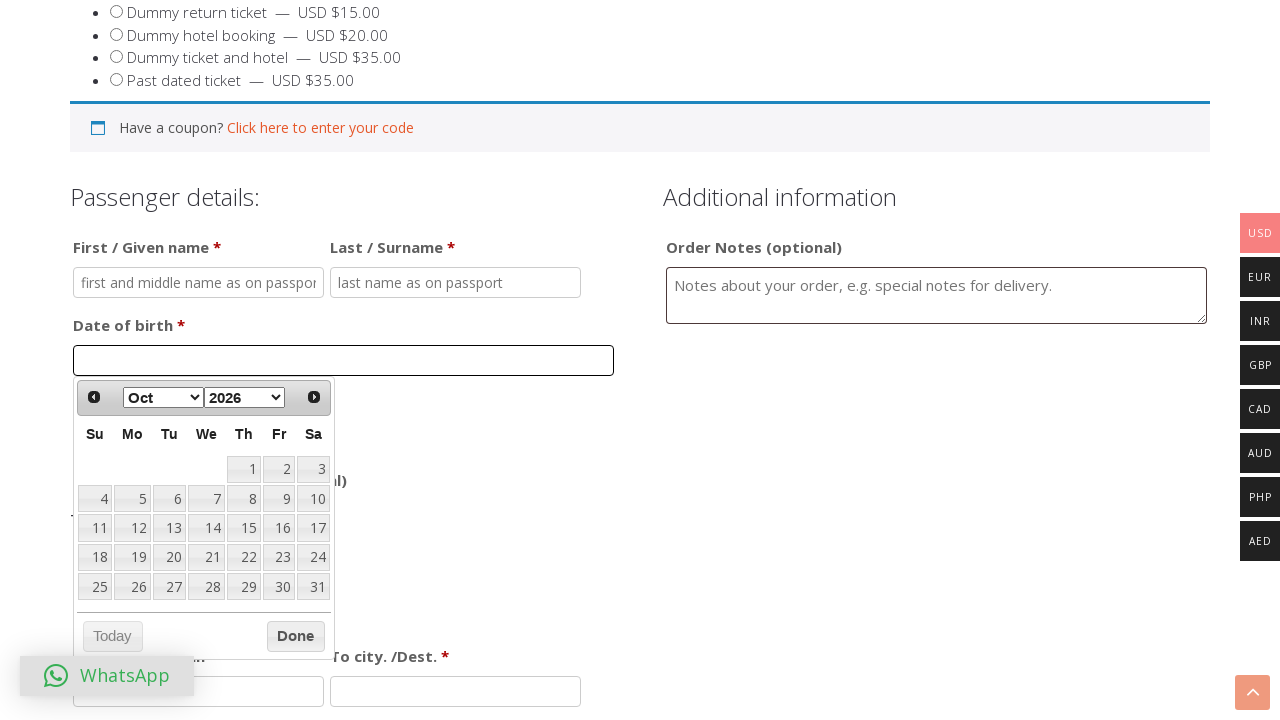

Selected 1990 from year dropdown on select.ui-datepicker-year
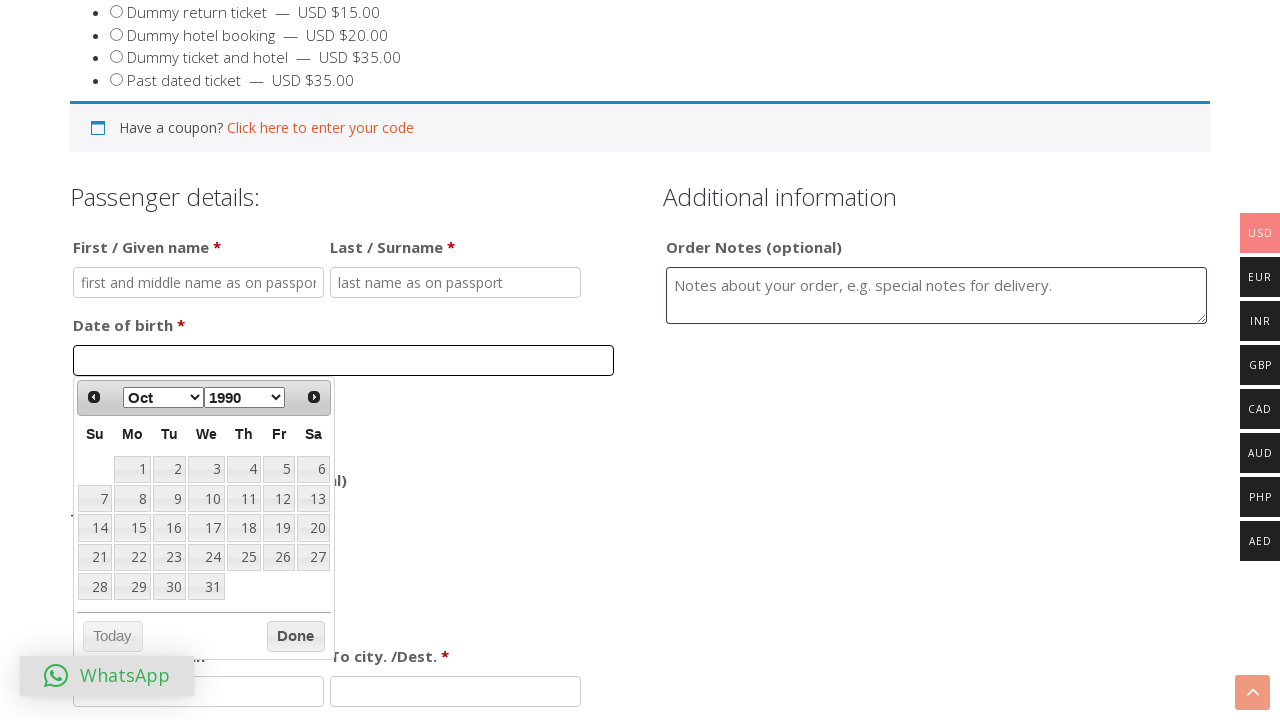

Clicked on day 29 in the calendar to complete date selection at (132, 587) on xpath=//table[@class='ui-datepicker-calendar']//td[contains(@data-event,'click')
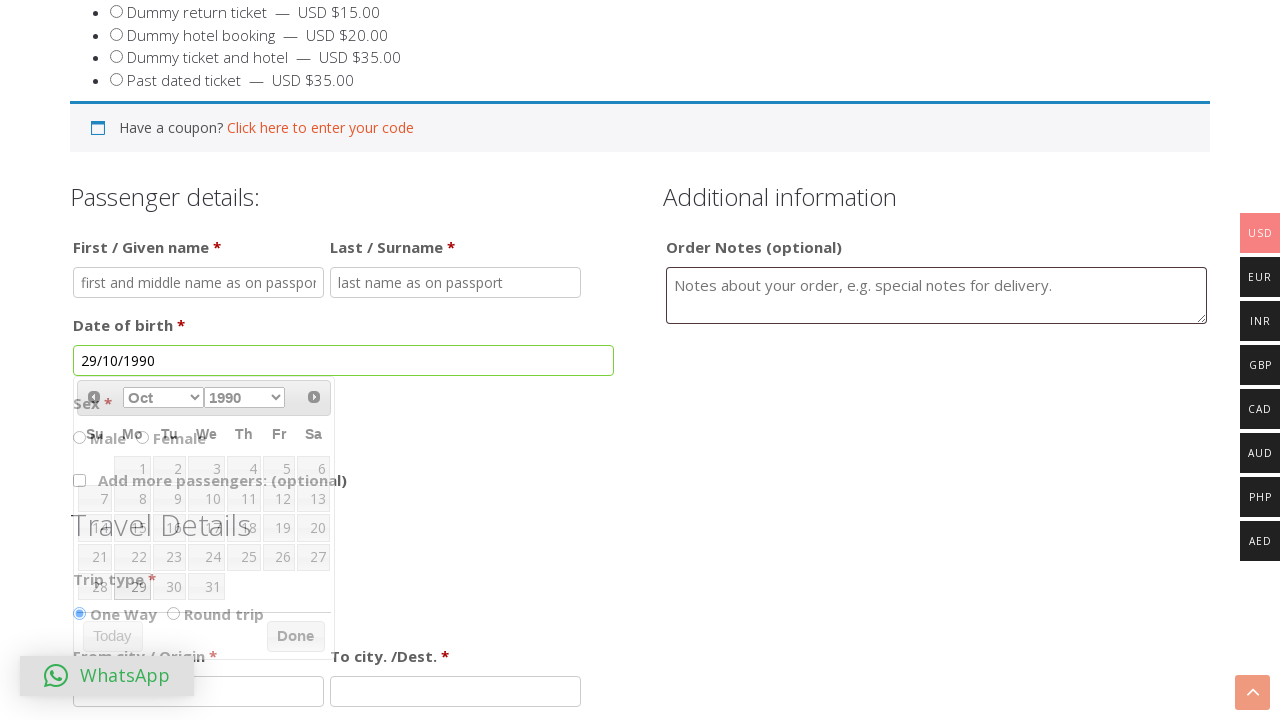

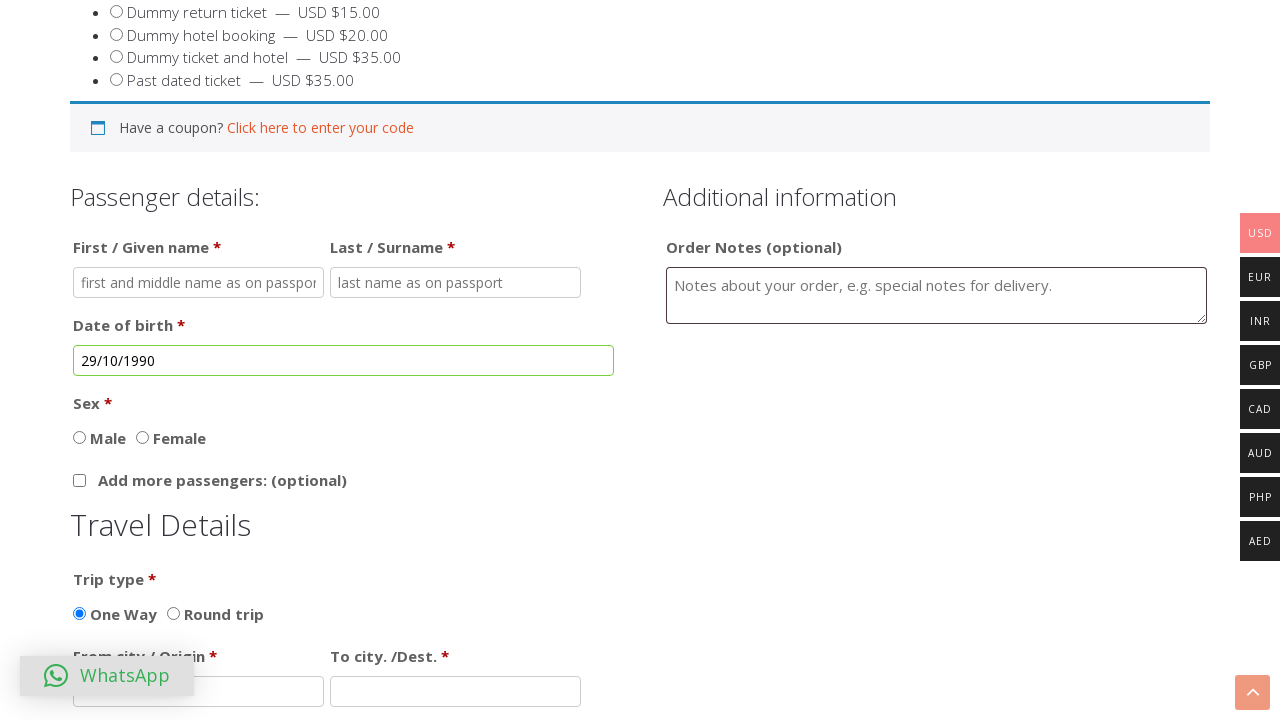